Tests keyboard actions by typing uppercase text with SHIFT held down, then lowercase text, and filling a password field

Starting URL: https://bonigarcia.dev/selenium-webdriver-java/web-form.html

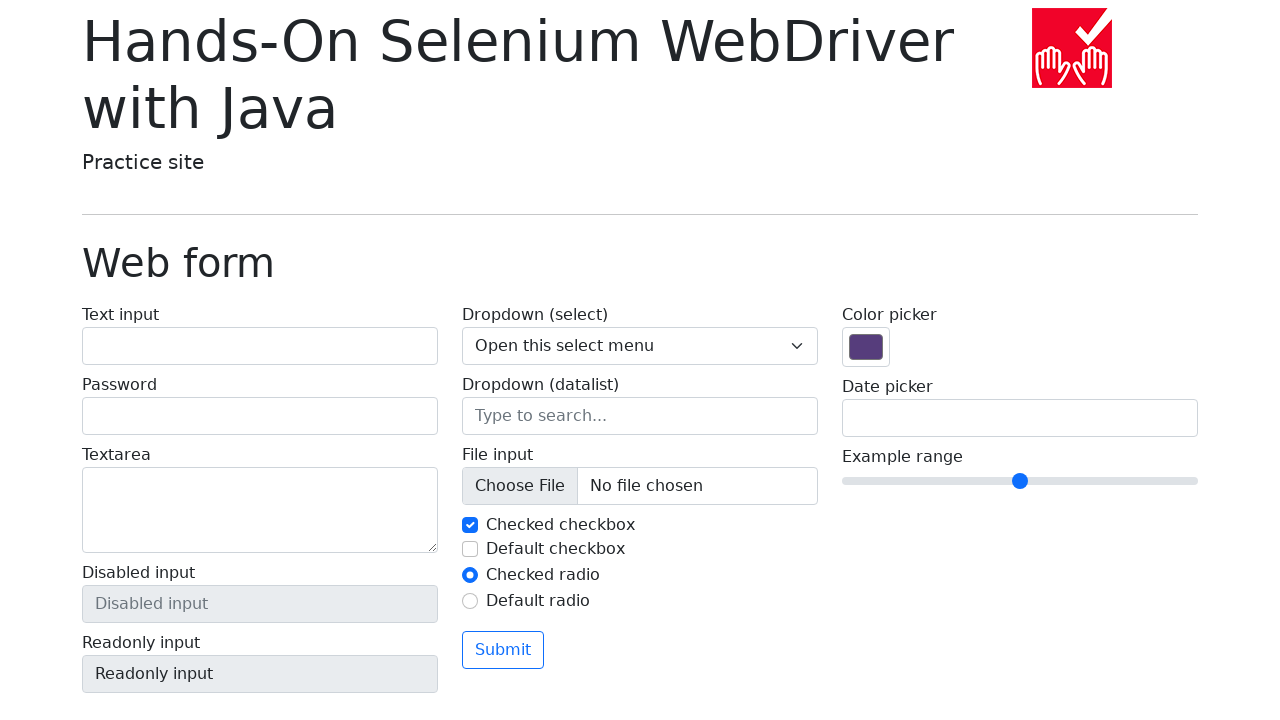

Navigated to web form page
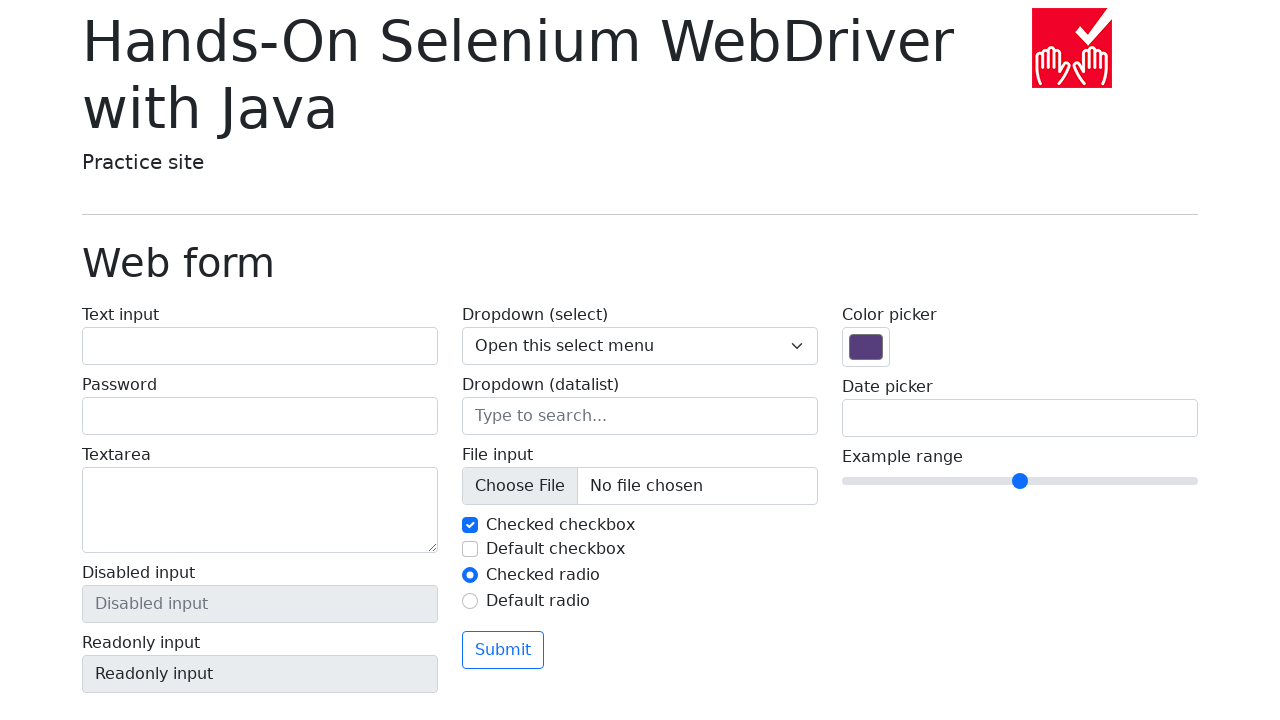

Clicked on text input field at (260, 346) on #my-text-id
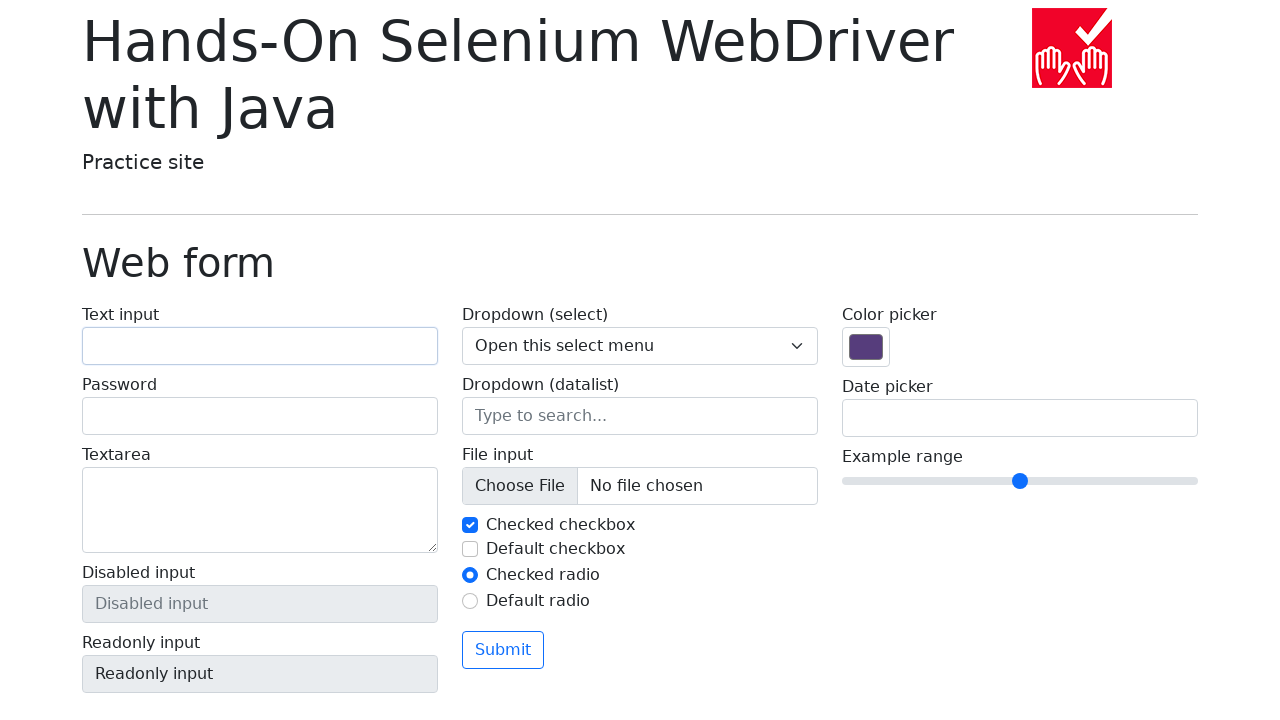

Held SHIFT key down
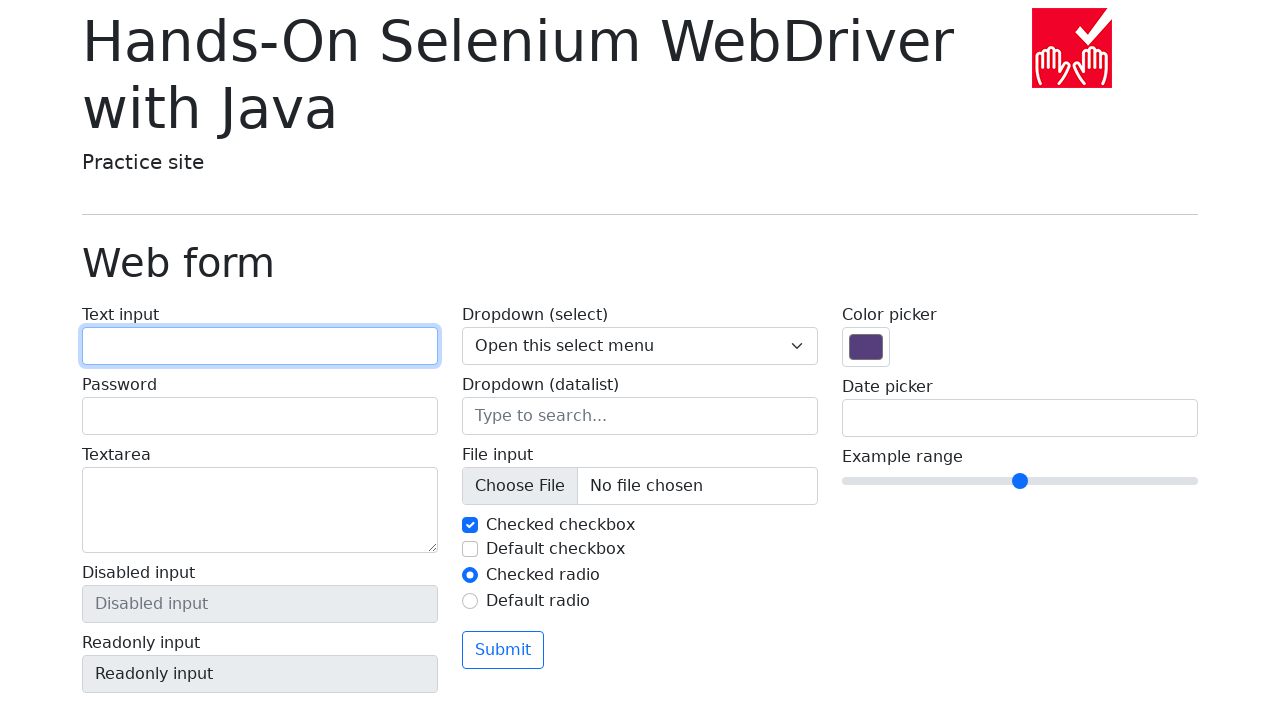

Typed 'upper-case' with SHIFT held down
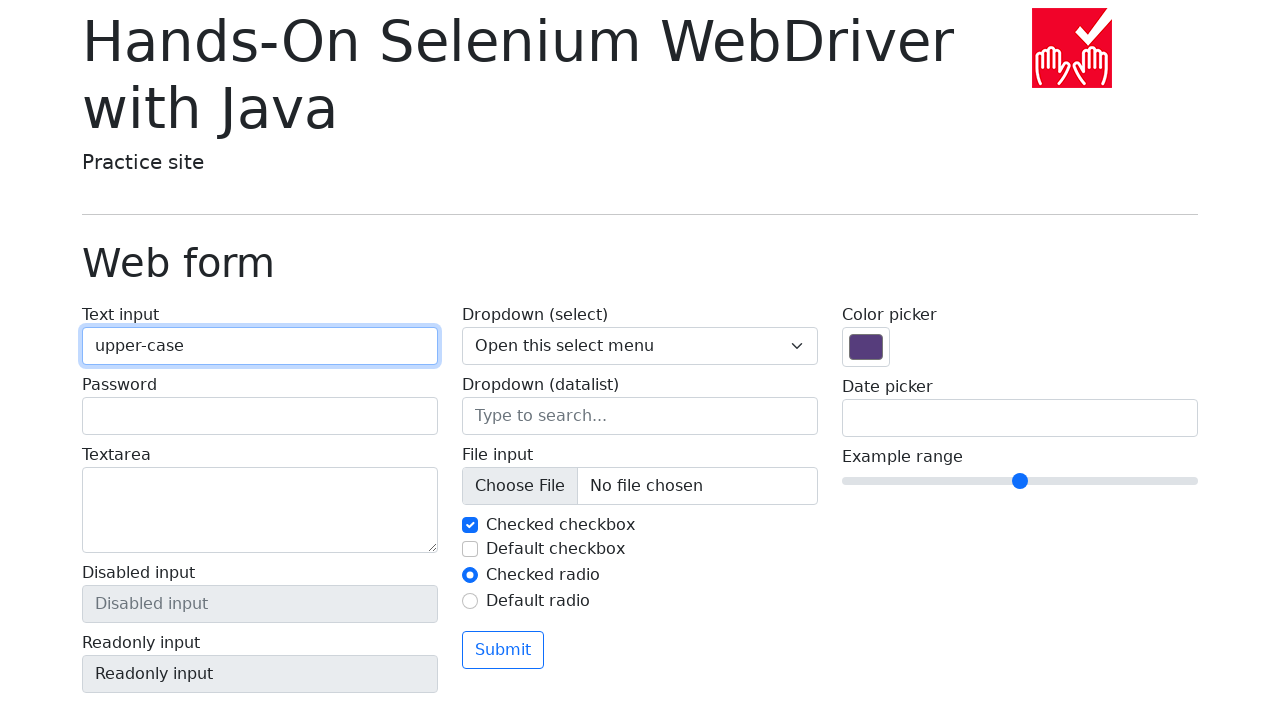

Released SHIFT key
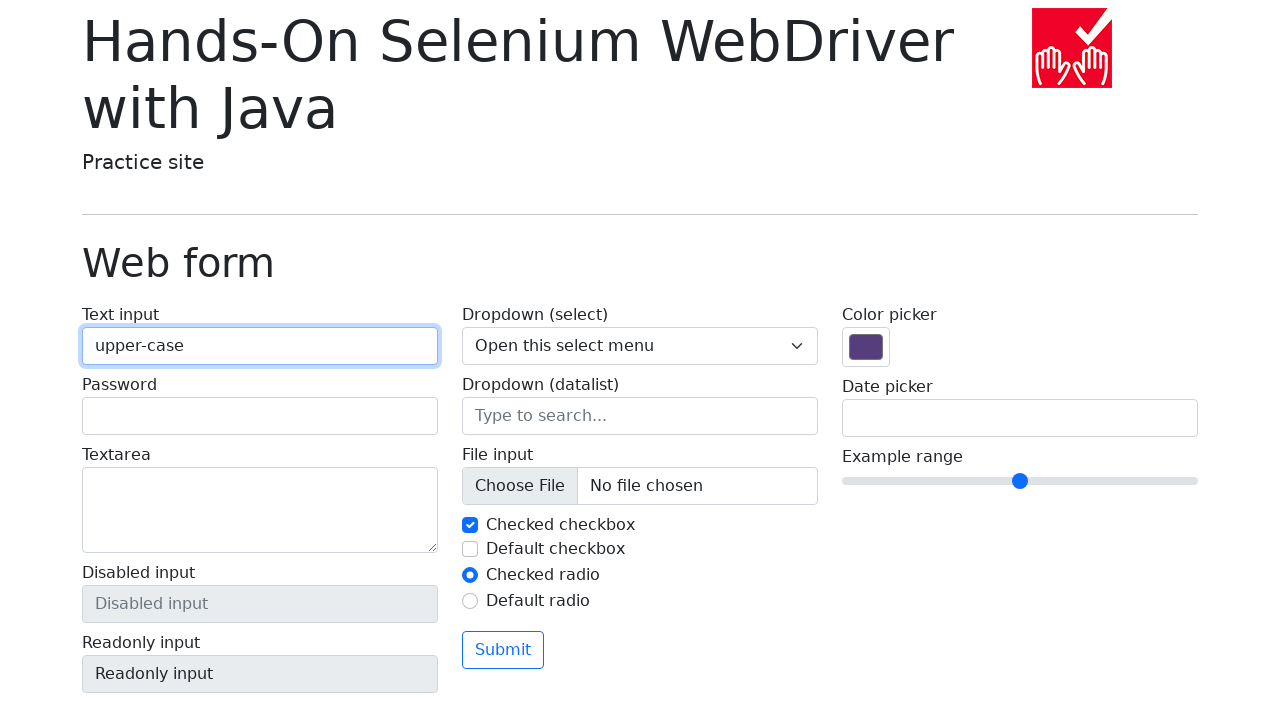

Typed 'lower-case' without SHIFT
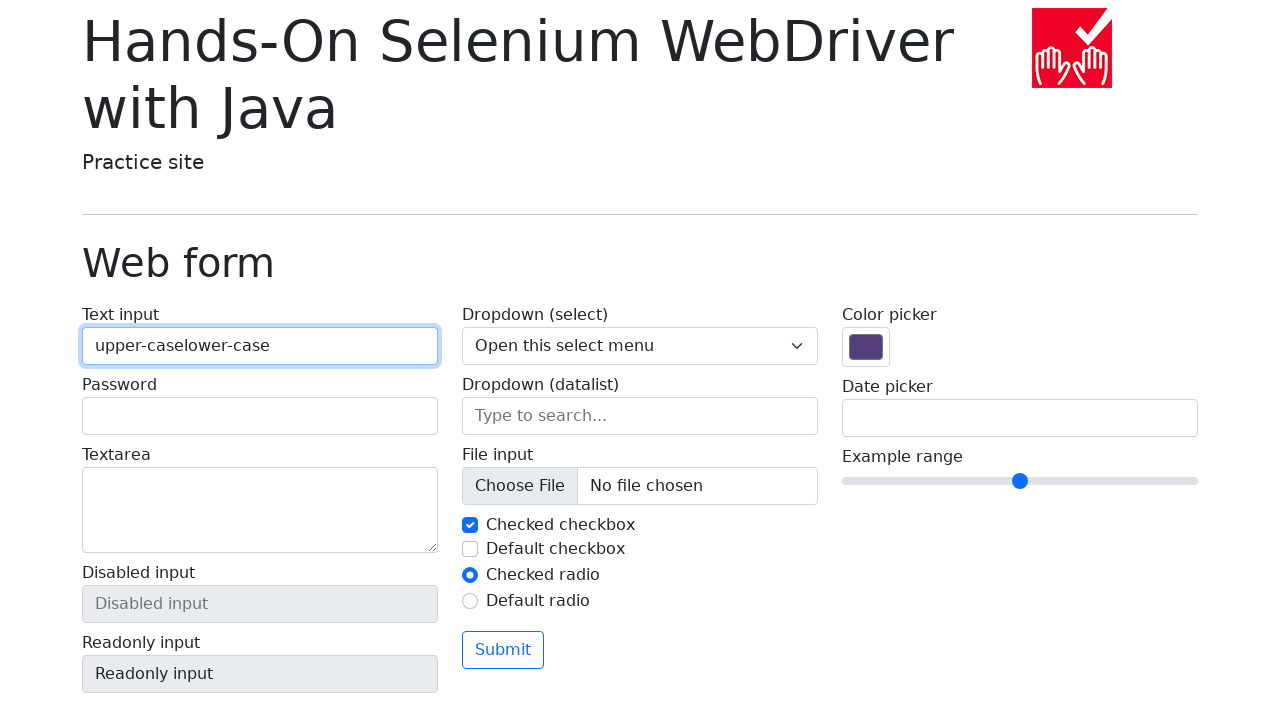

Filled password field with 'admin123' on input[name='my-password']
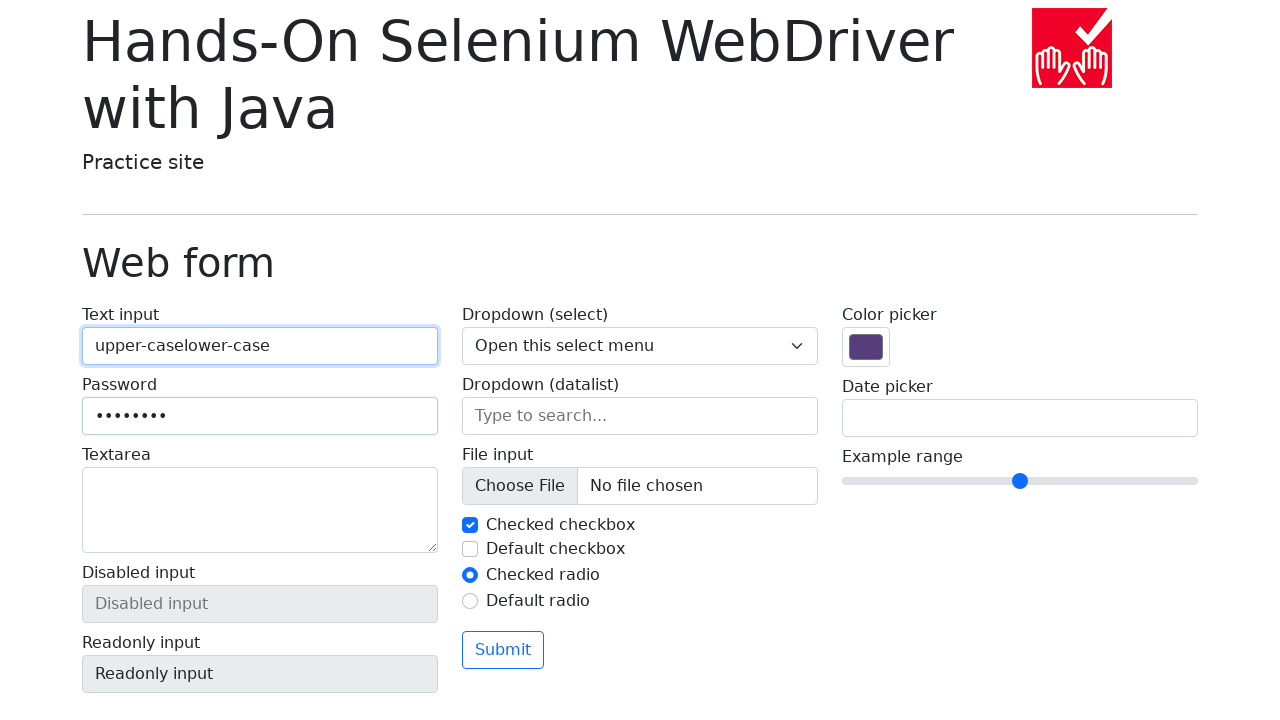

Verified password field contains 'admin123'
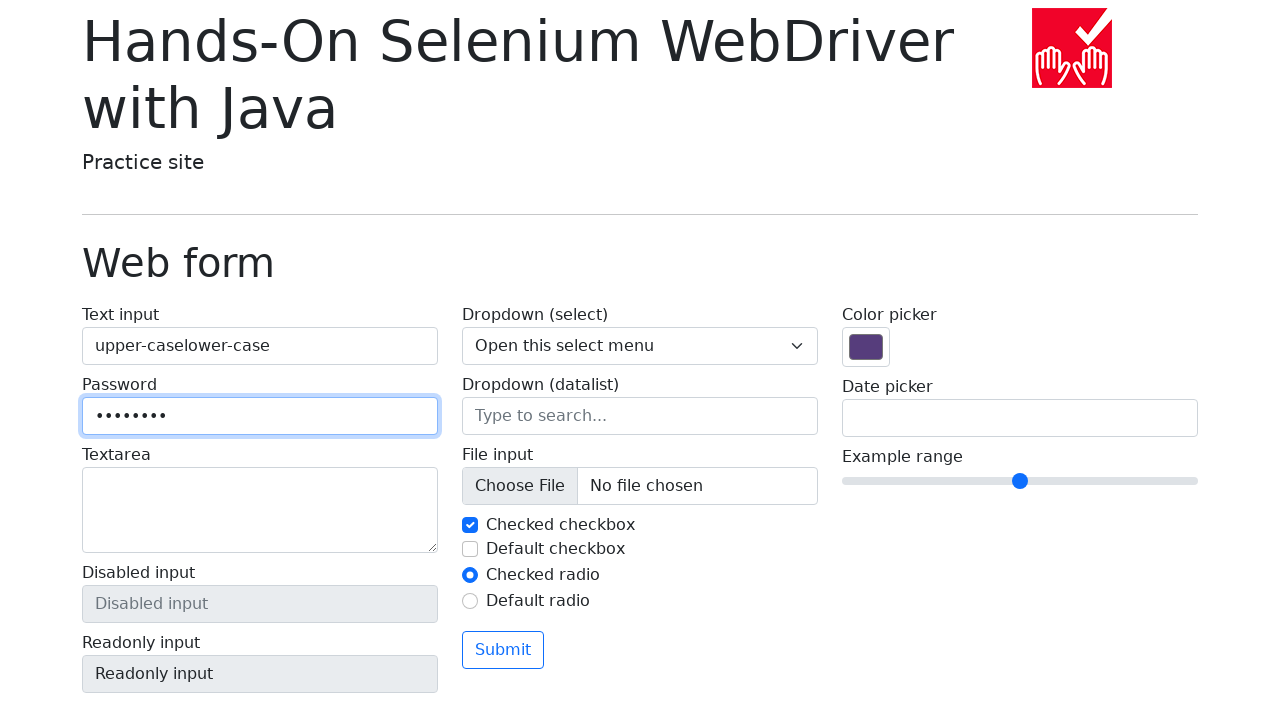

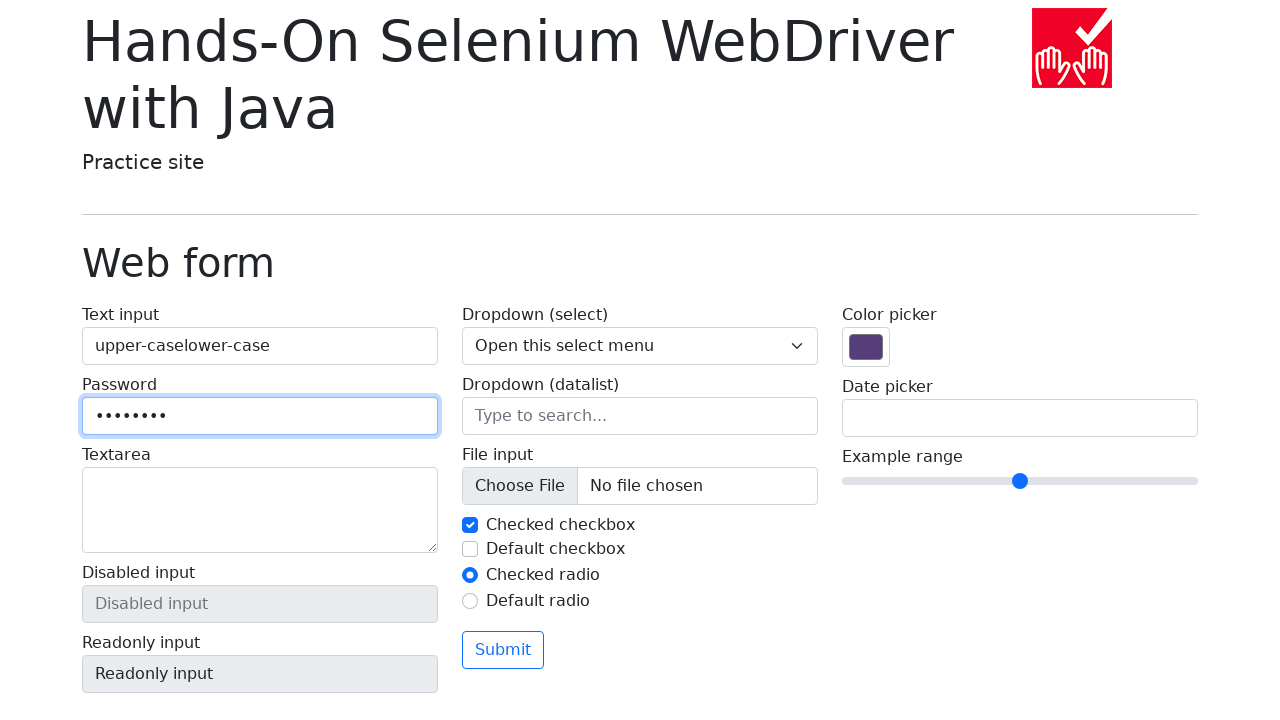